Tests handling a JavaScript alert popup, reads a value from the page, calculates a mathematical function based on that value, fills in the answer, and submits the form

Starting URL: http://suninjuly.github.io/alert_accept.html

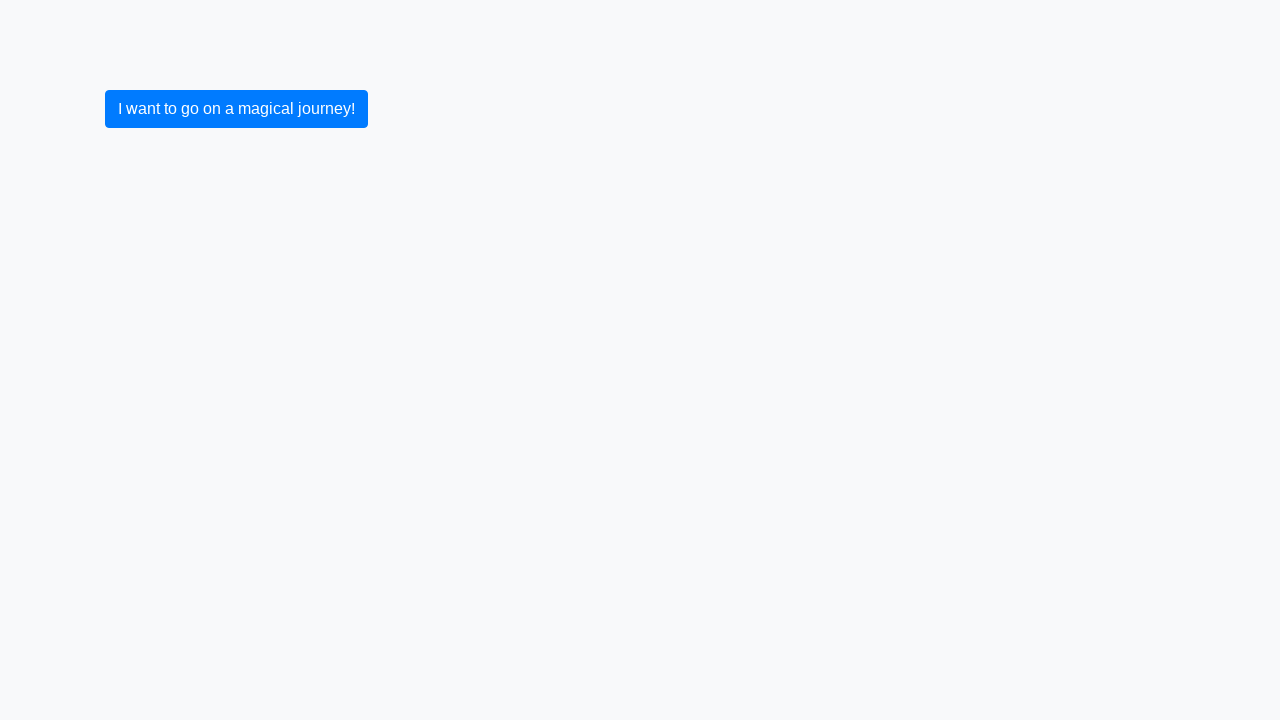

Set up dialog handler to accept JavaScript alerts
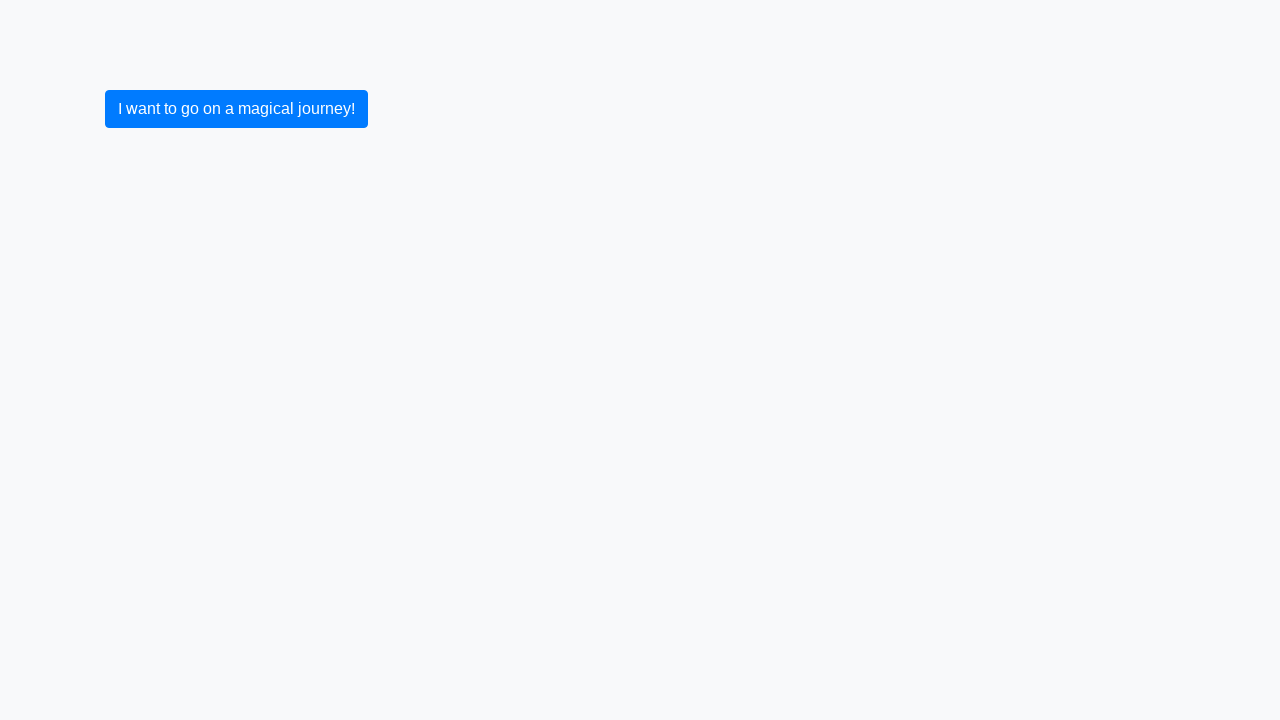

Clicked button to trigger JavaScript alert at (236, 109) on button.btn
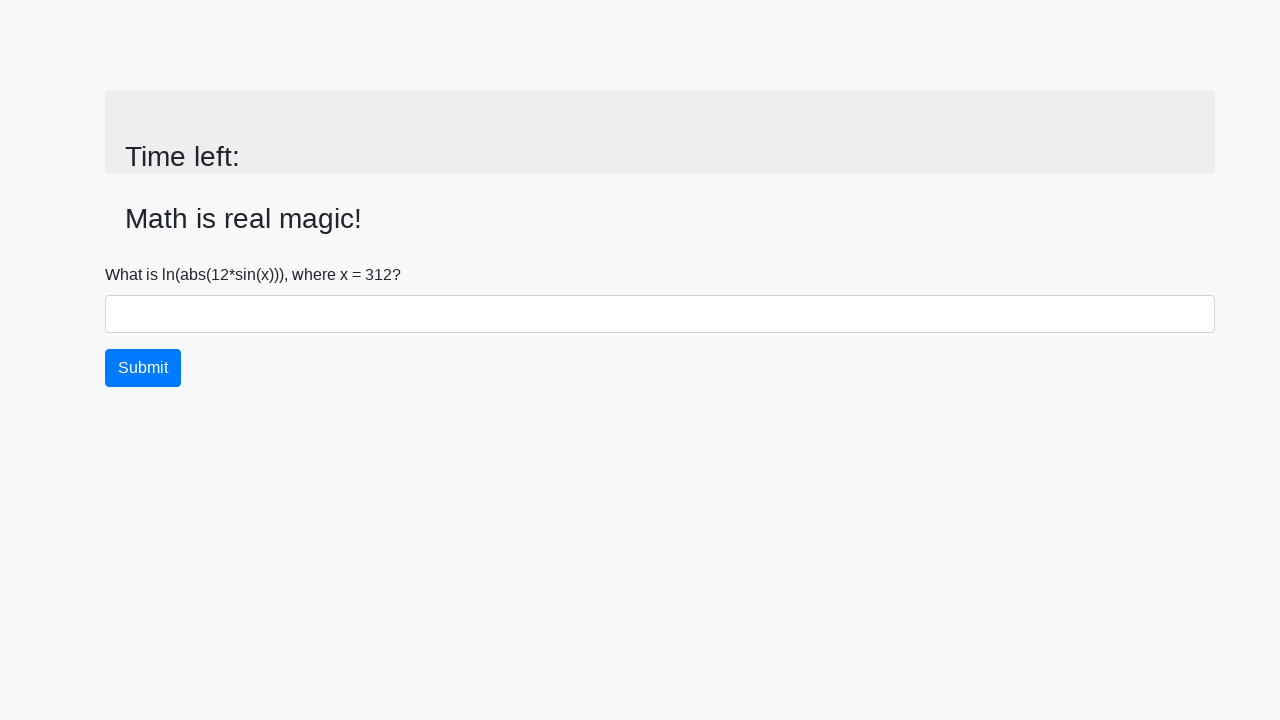

Alert was accepted and input value element appeared
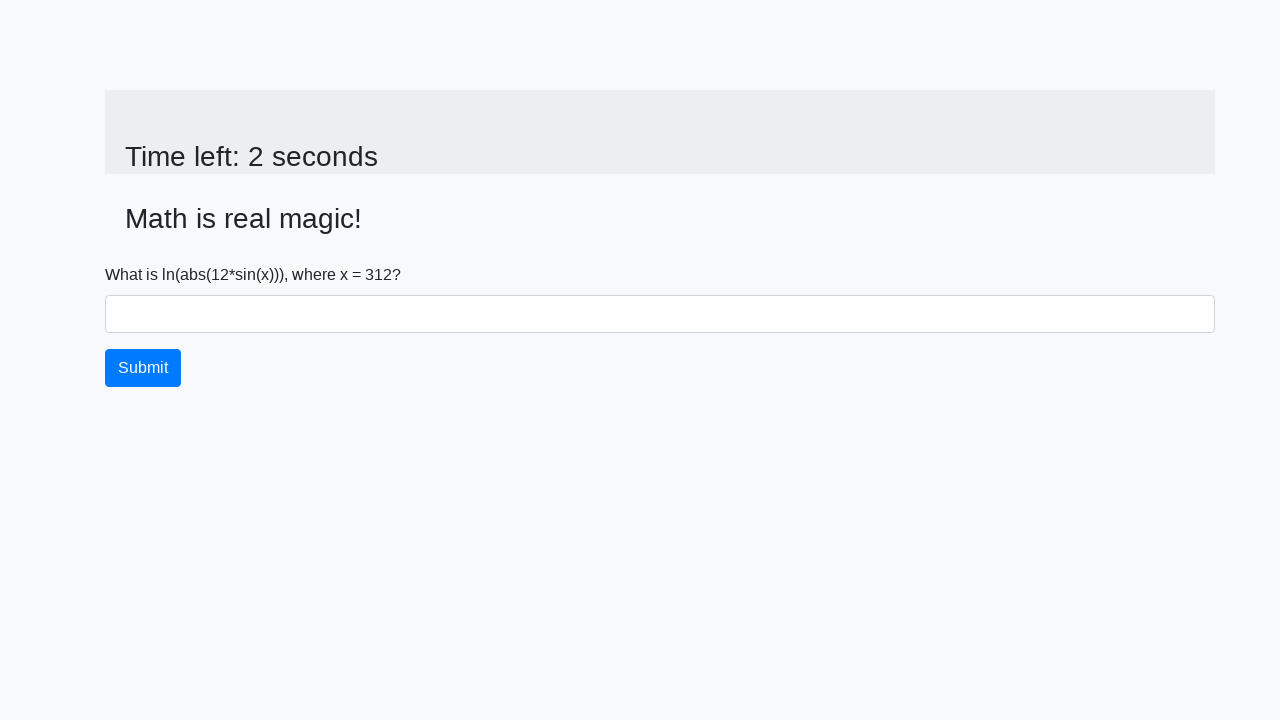

Read x value from page: 312
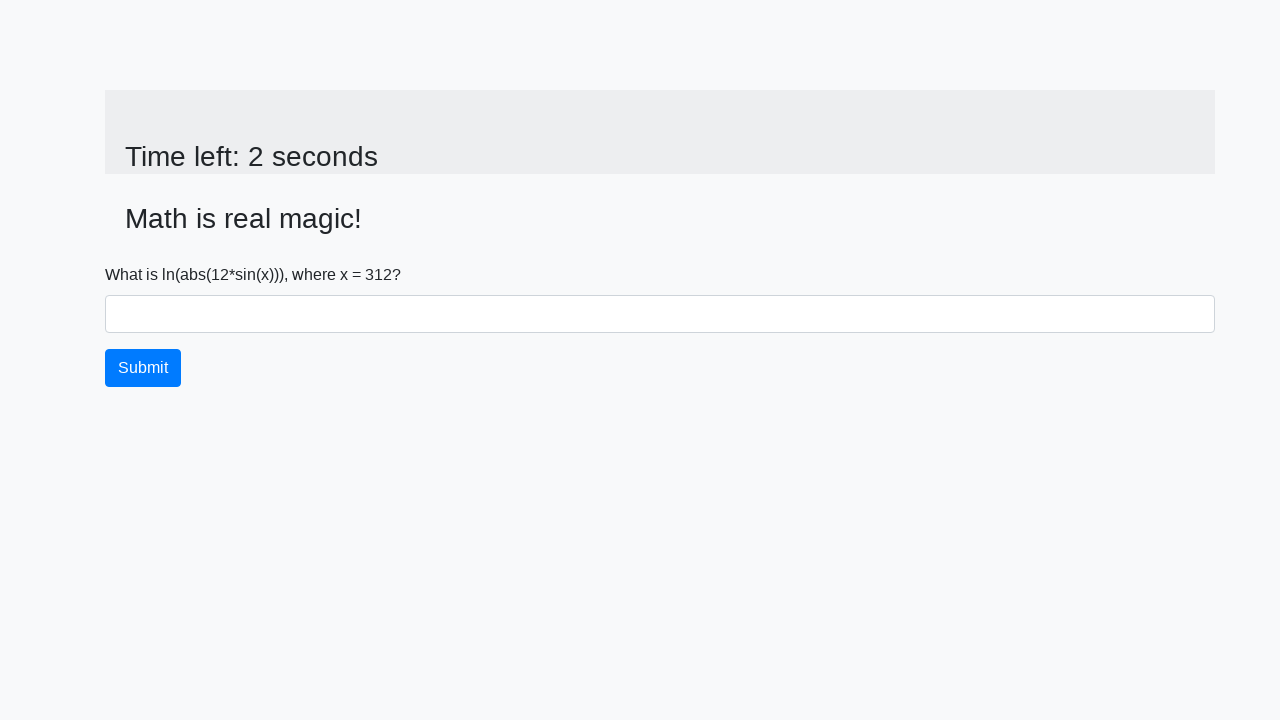

Calculated result y = log(|12*sin(312)|) = 2.3007331501446413
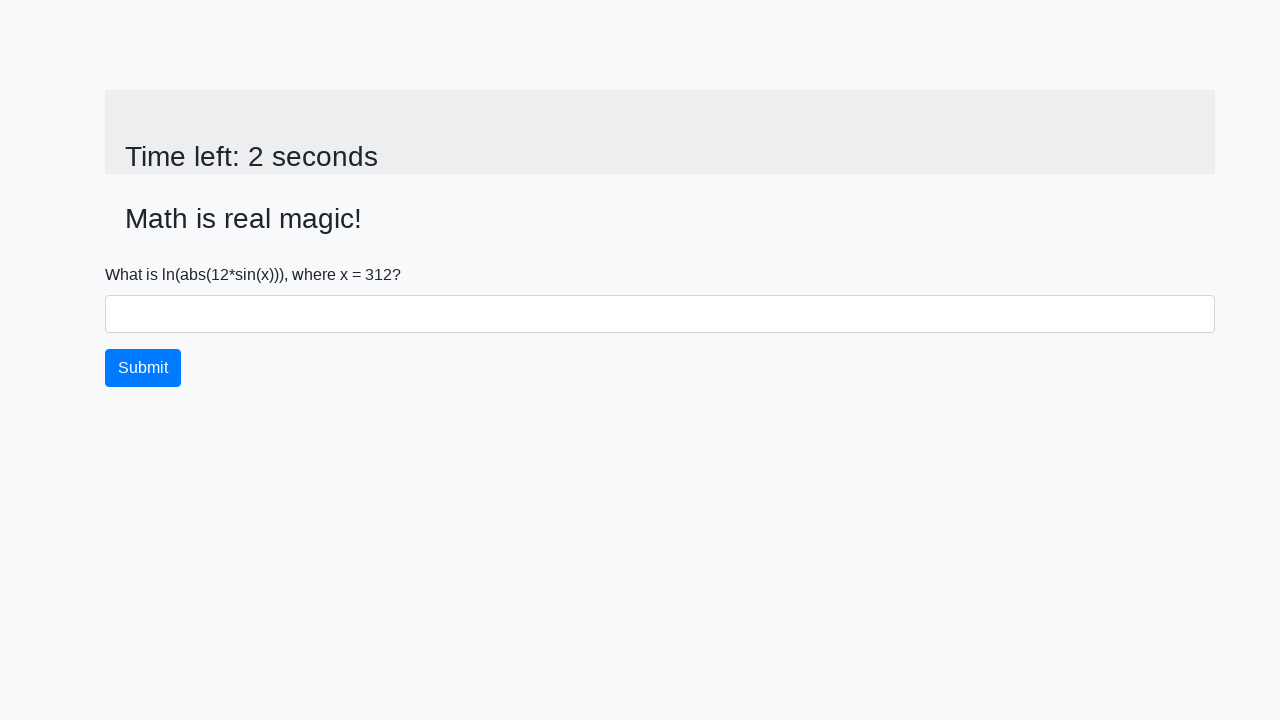

Filled answer field with calculated value: 2.3007331501446413 on #answer
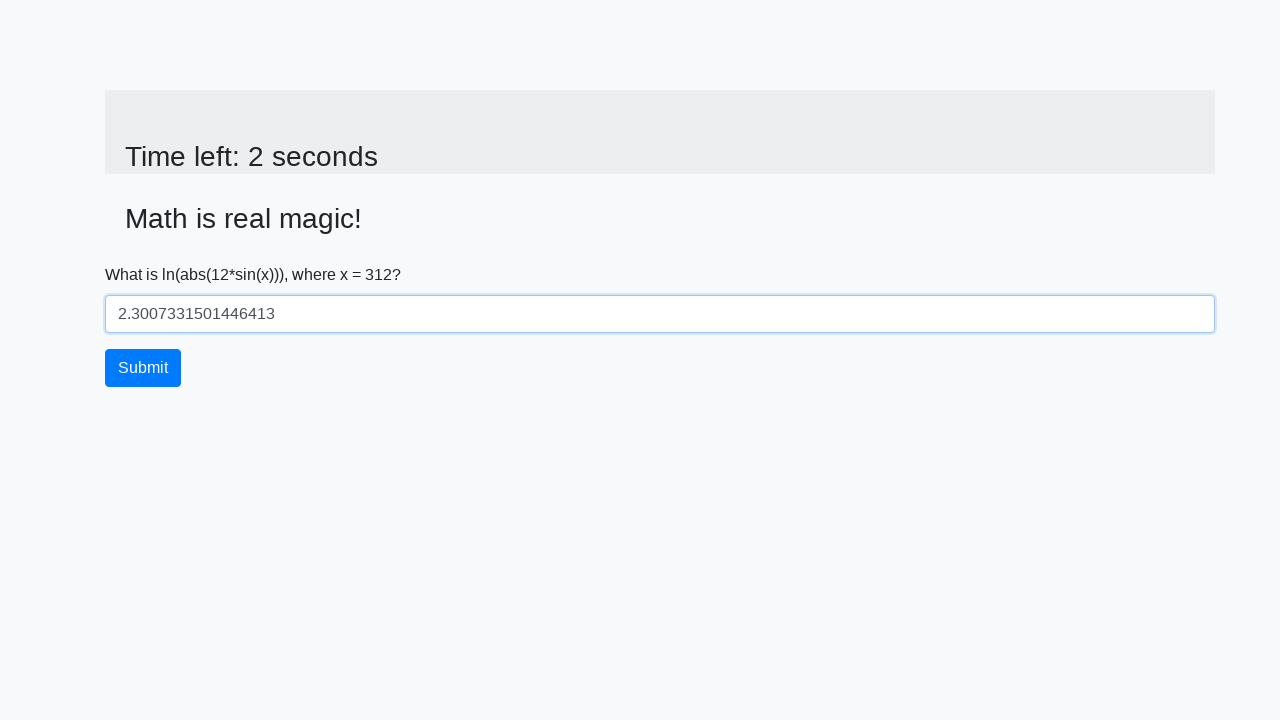

Clicked submit button to complete form at (143, 368) on button.btn
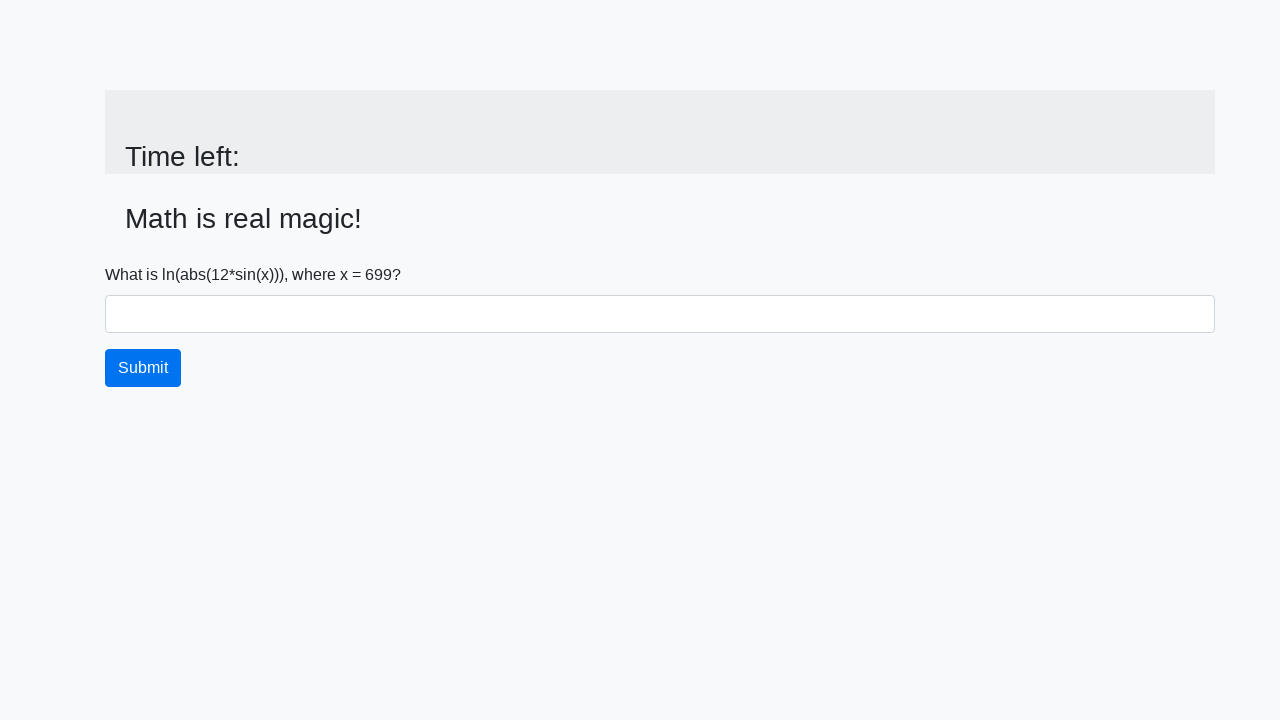

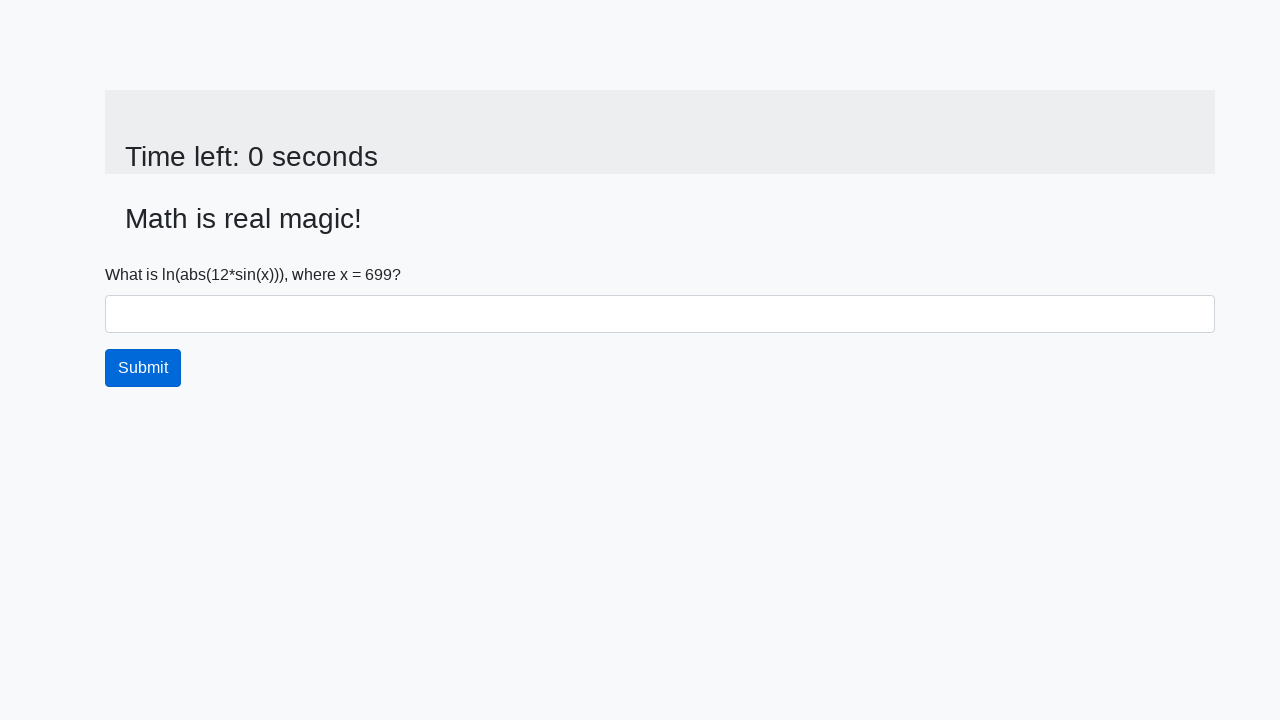